Fills out and submits a form with various input types including text fields, radio buttons, checkboxes, dropdown selection, and date picker

Starting URL: https://formy-project.herokuapp.com/form

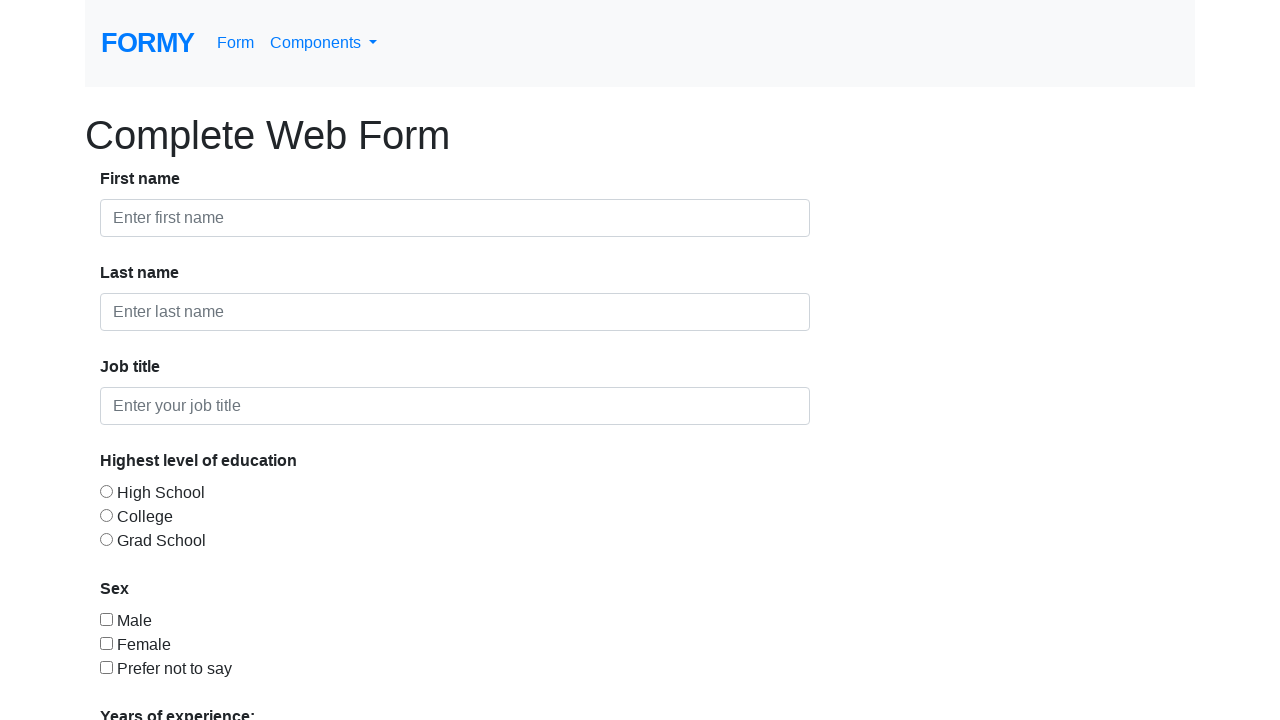

Filled first name field with 'Brian' on #first-name
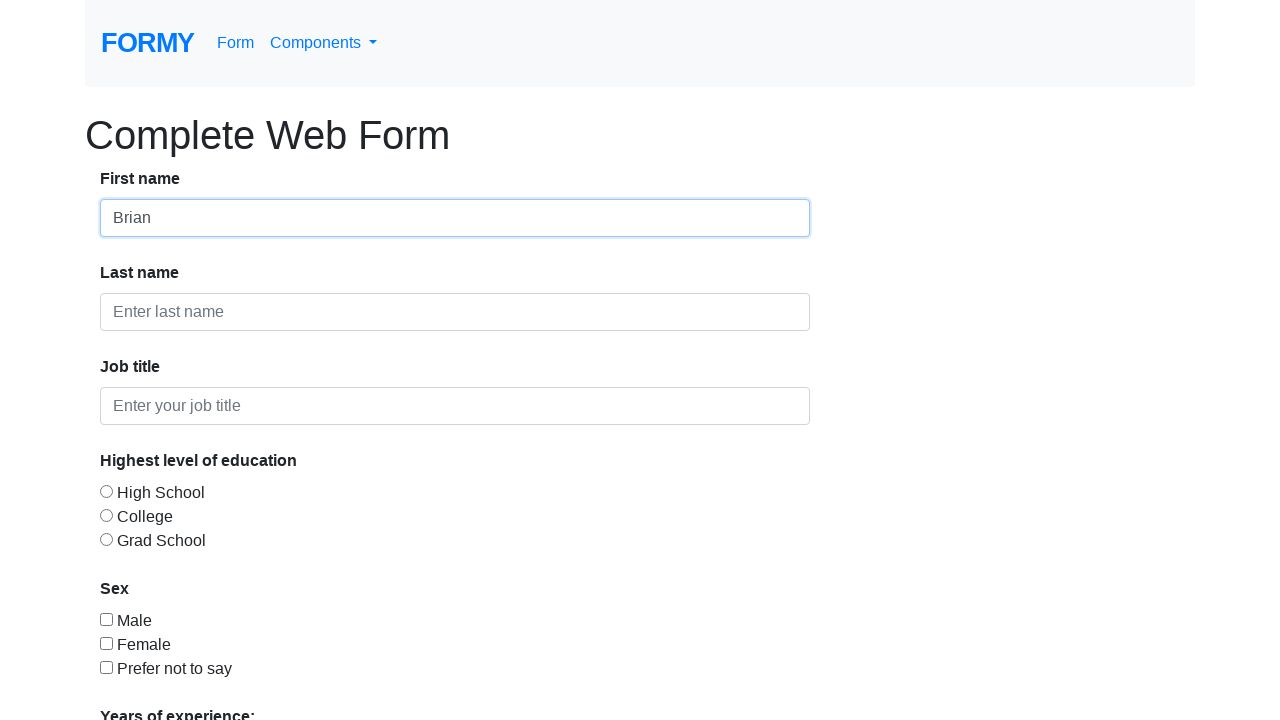

Filled last name field with 'Bacon' on #last-name
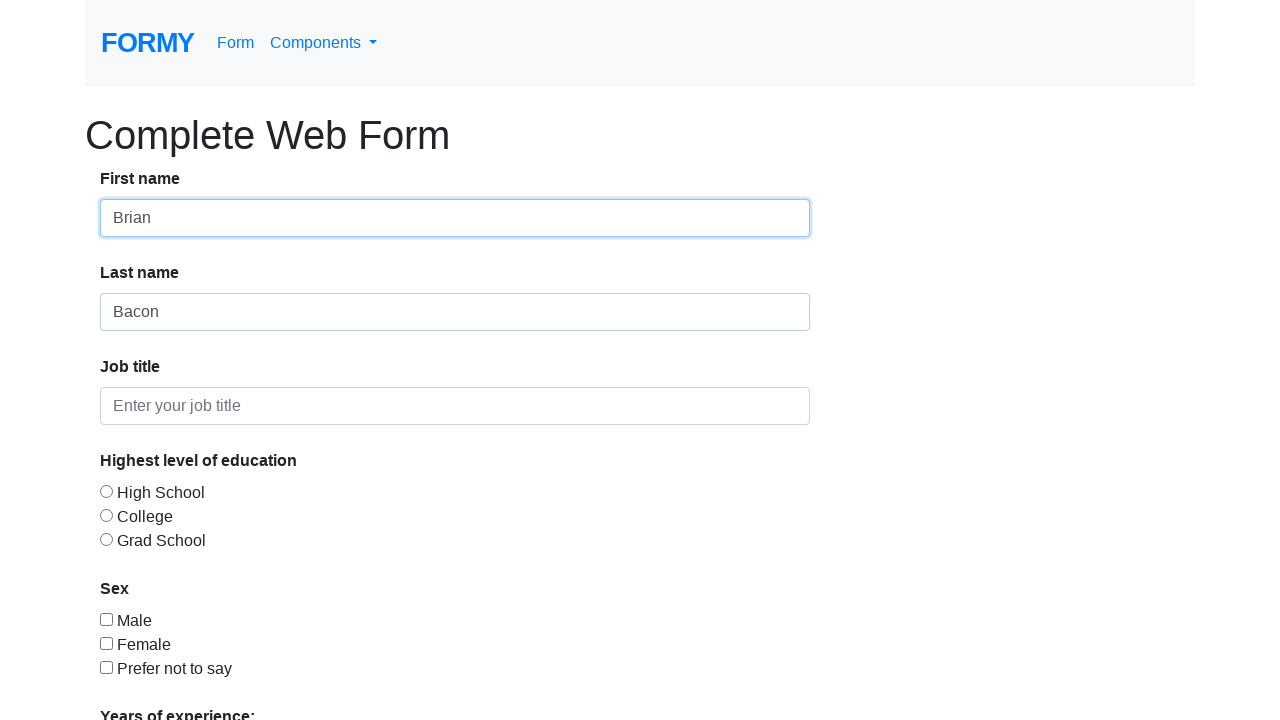

Filled job title field with 'Associate Software Engineer in Test' on #job-title
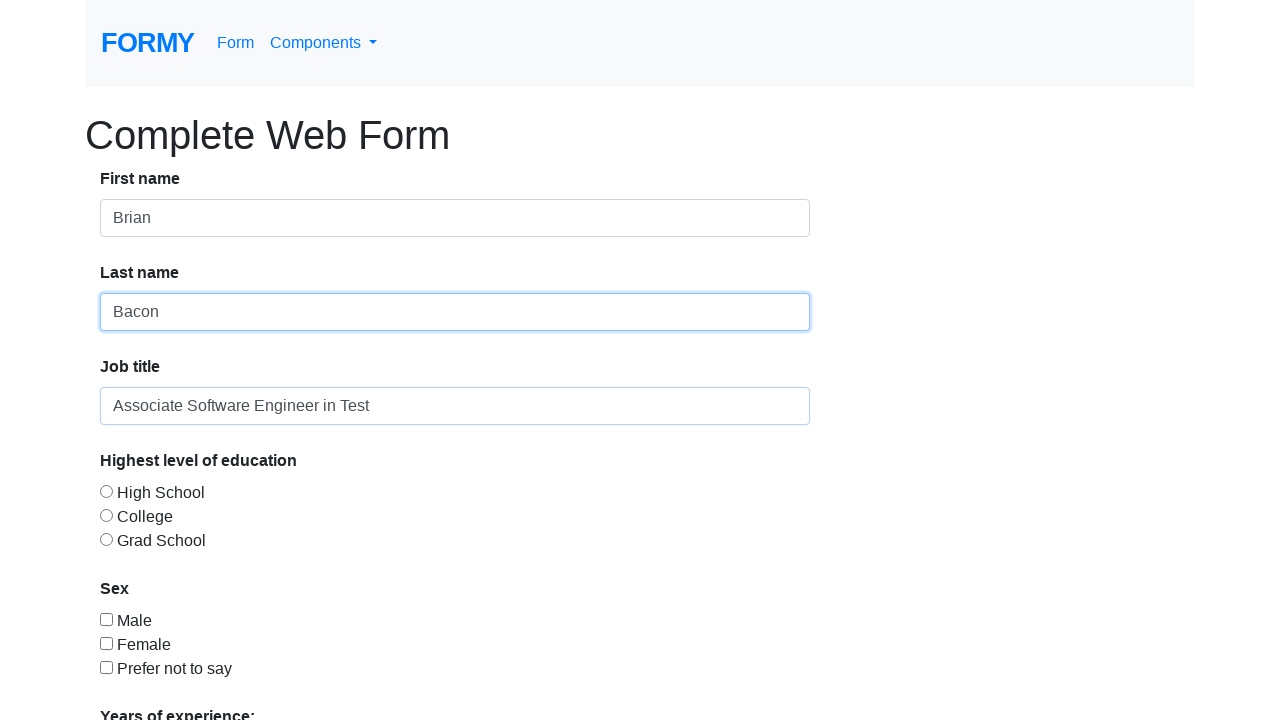

Selected education level radio button at (106, 515) on #radio-button-2
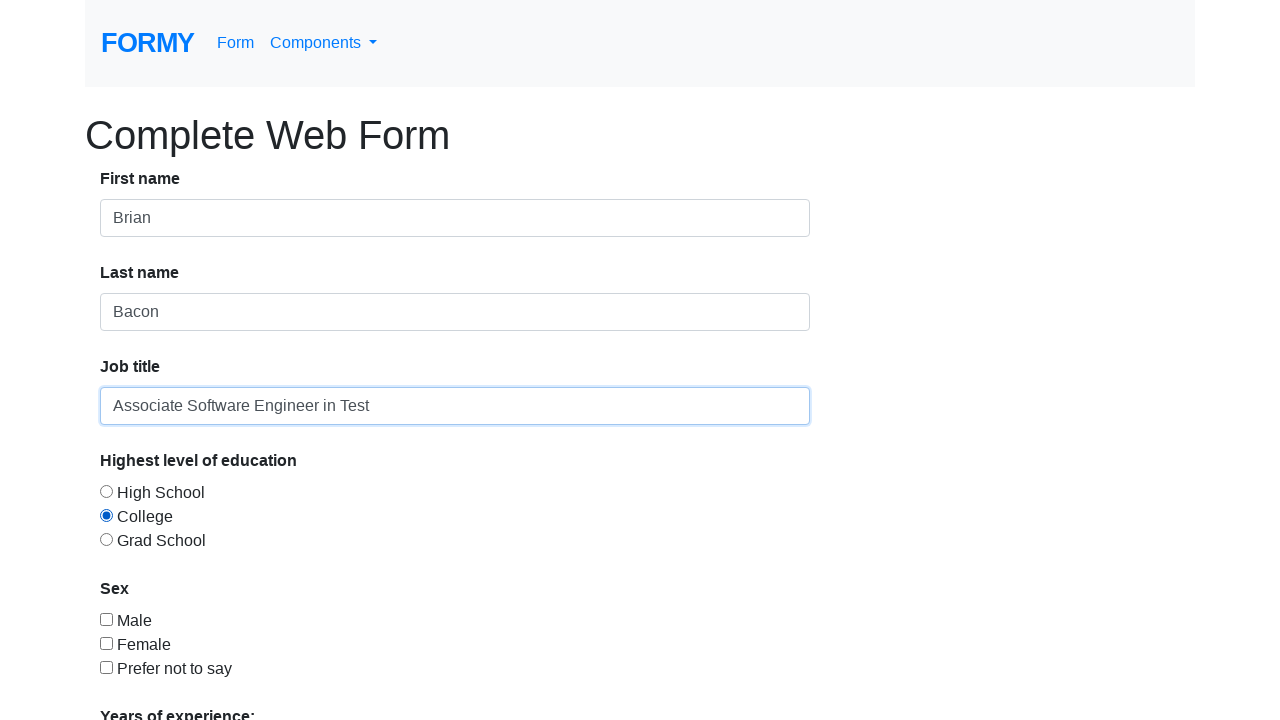

Checked gender checkbox at (106, 619) on #checkbox-1
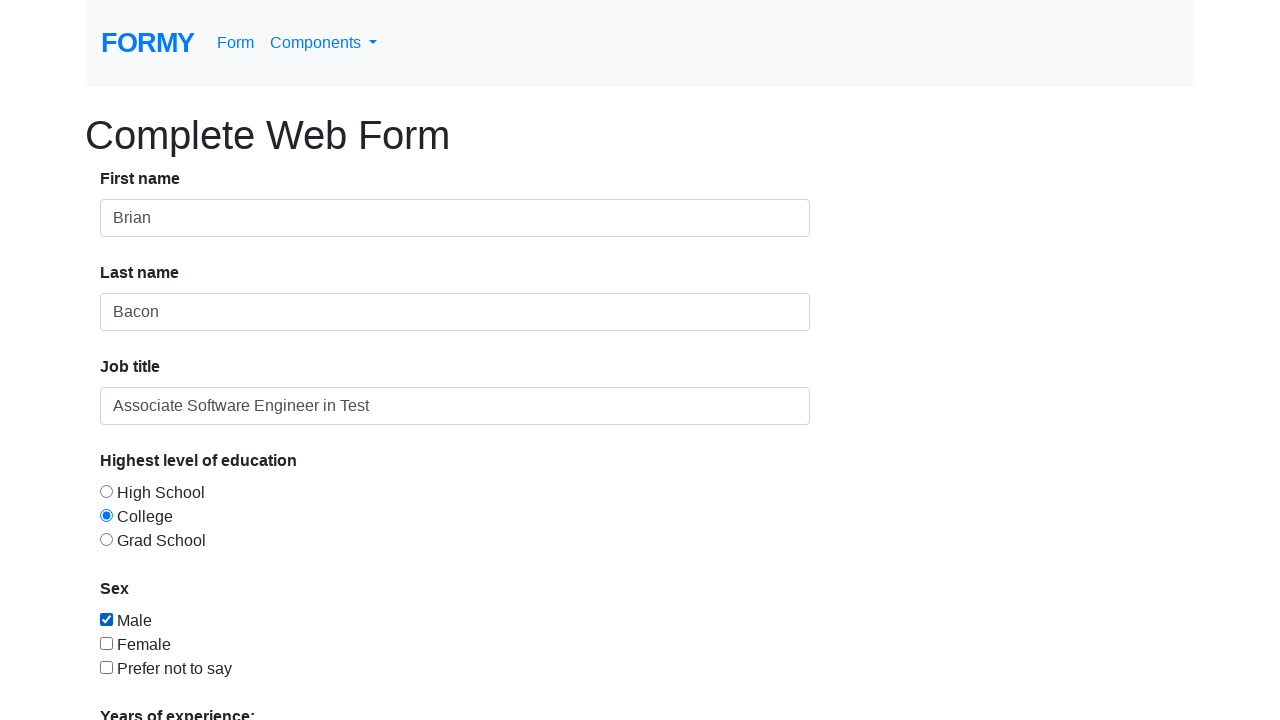

Selected years of experience from dropdown on select
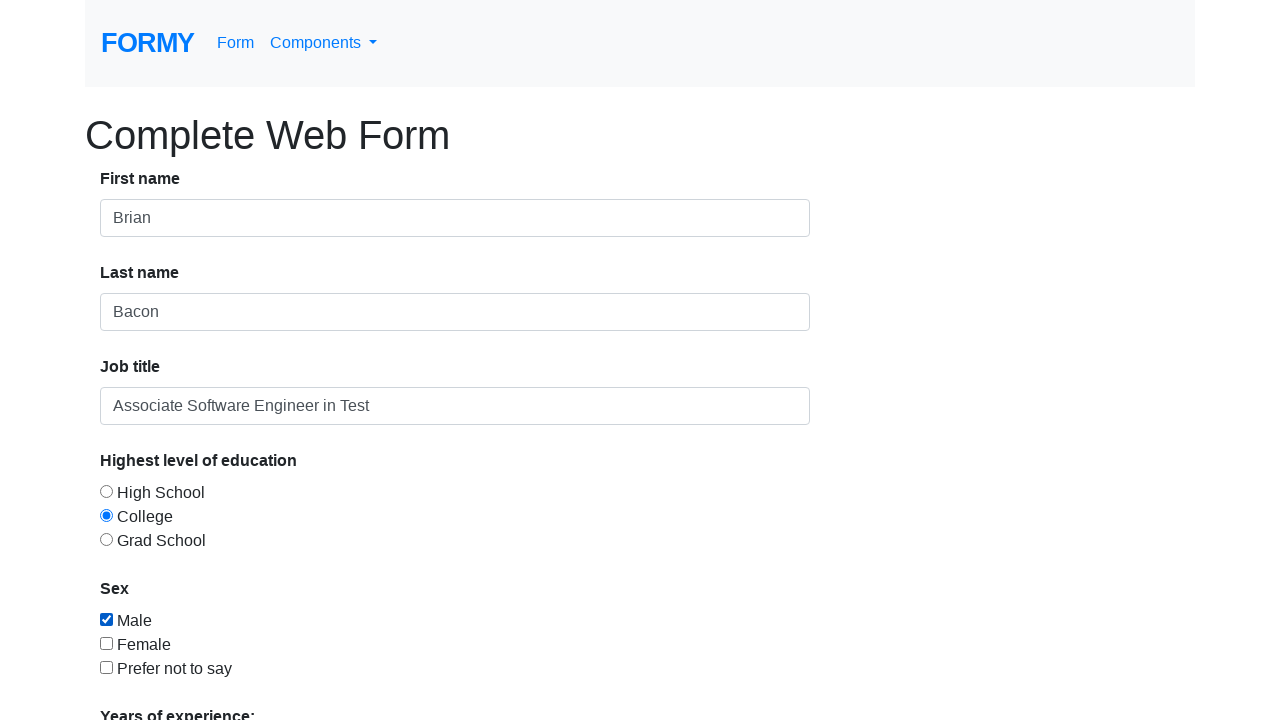

Filled date picker with '05/28/2022' on #datepicker
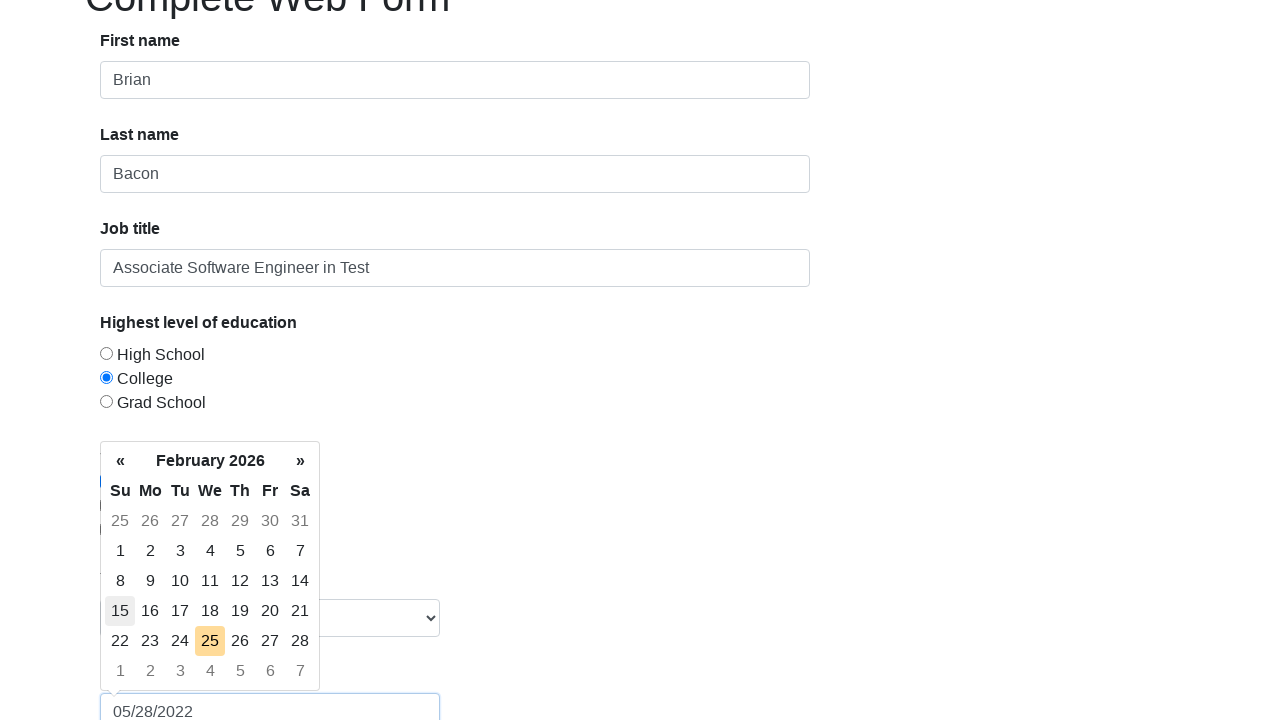

Clicked submit button to submit the form at (148, 680) on .btn.btn-lg.btn-primary
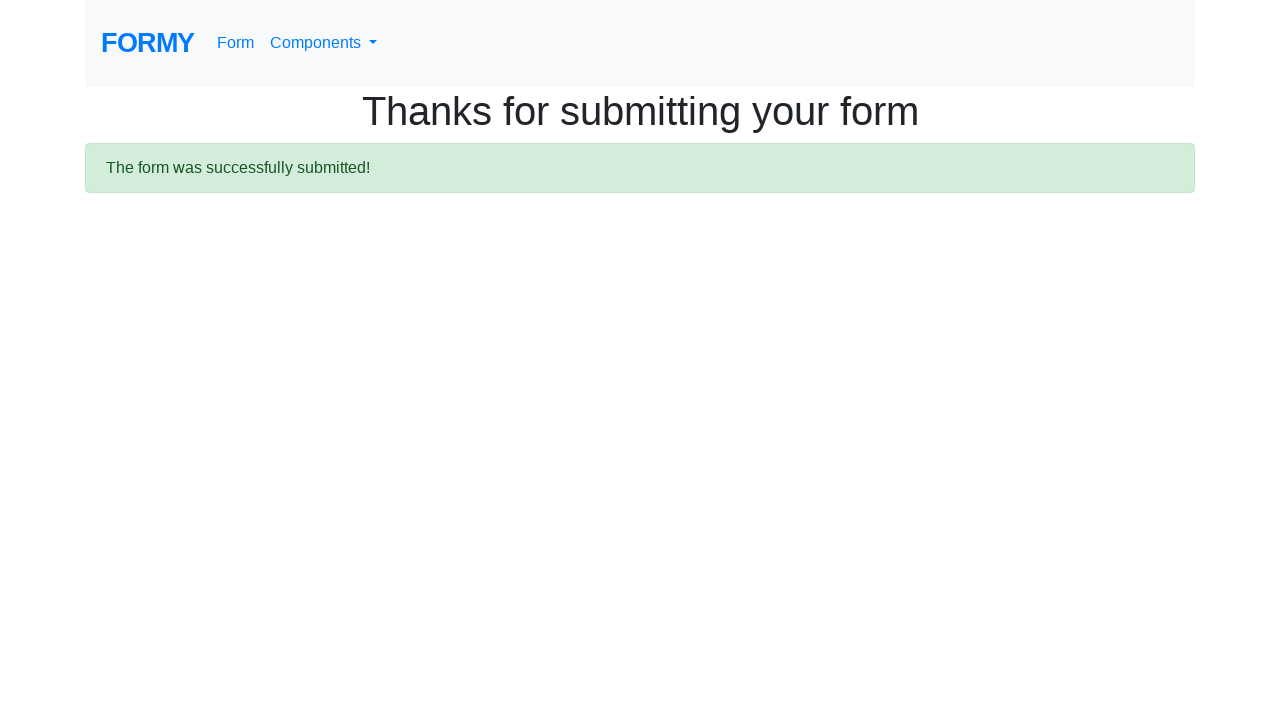

Waited for form submission to complete
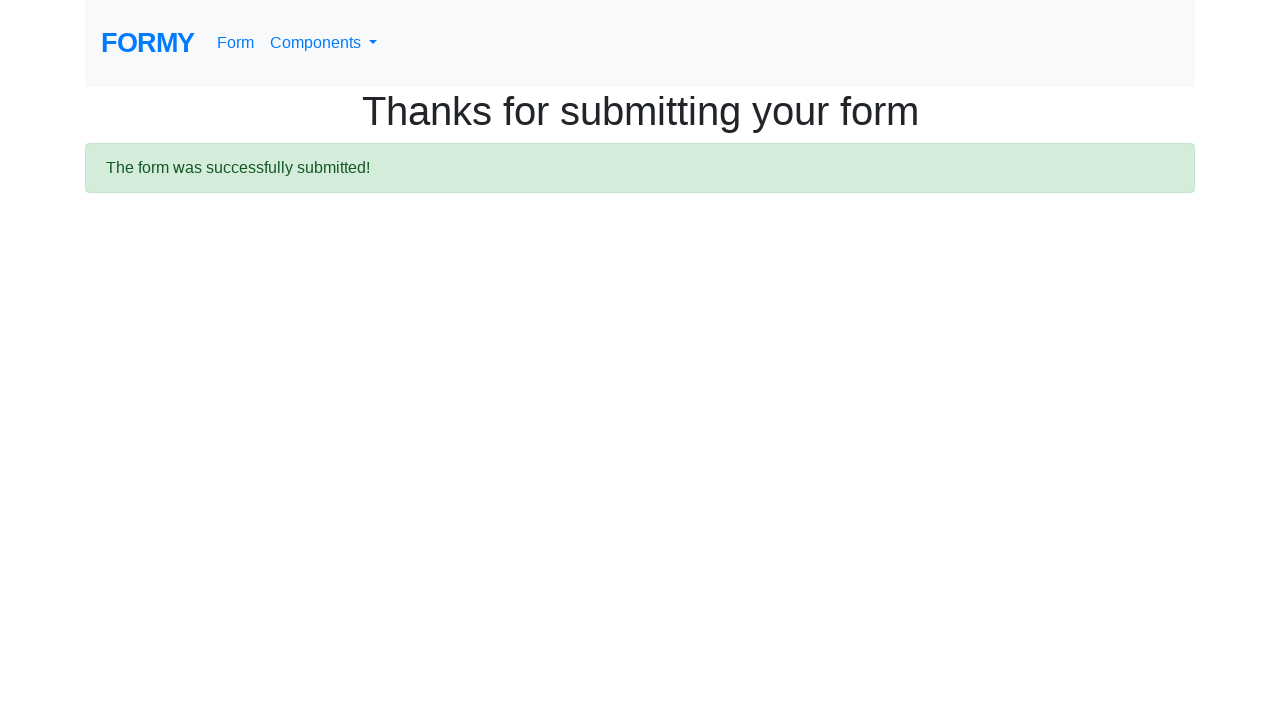

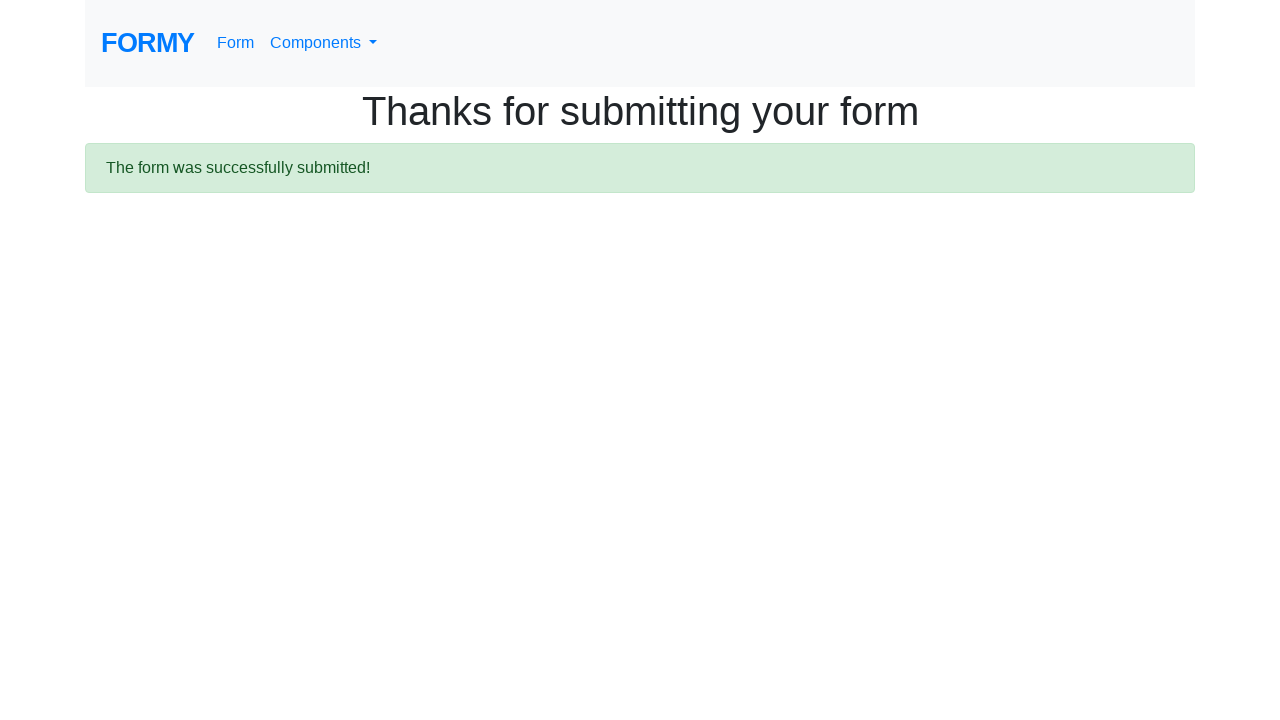